Tests dynamic element appearance by waiting for an element that appears after a delay and verifying it becomes visible.

Starting URL: https://demoqa.com/dynamic-properties

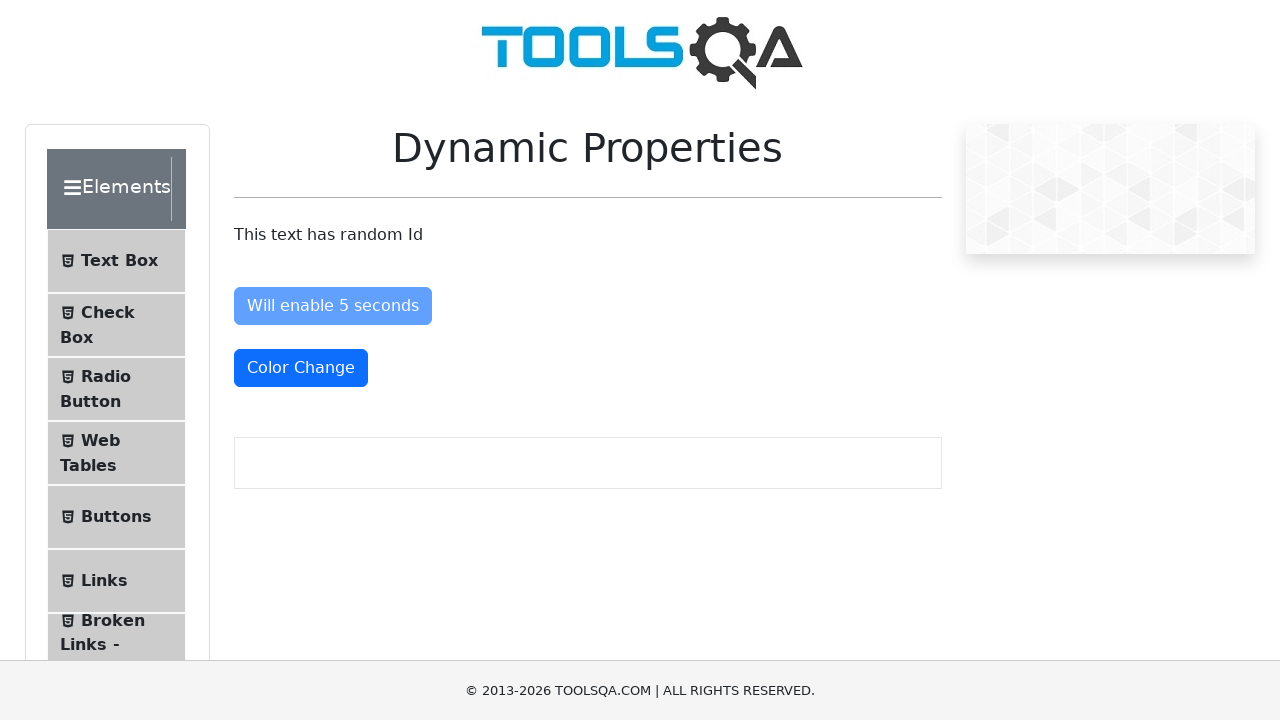

Navigated to Dynamic Properties page
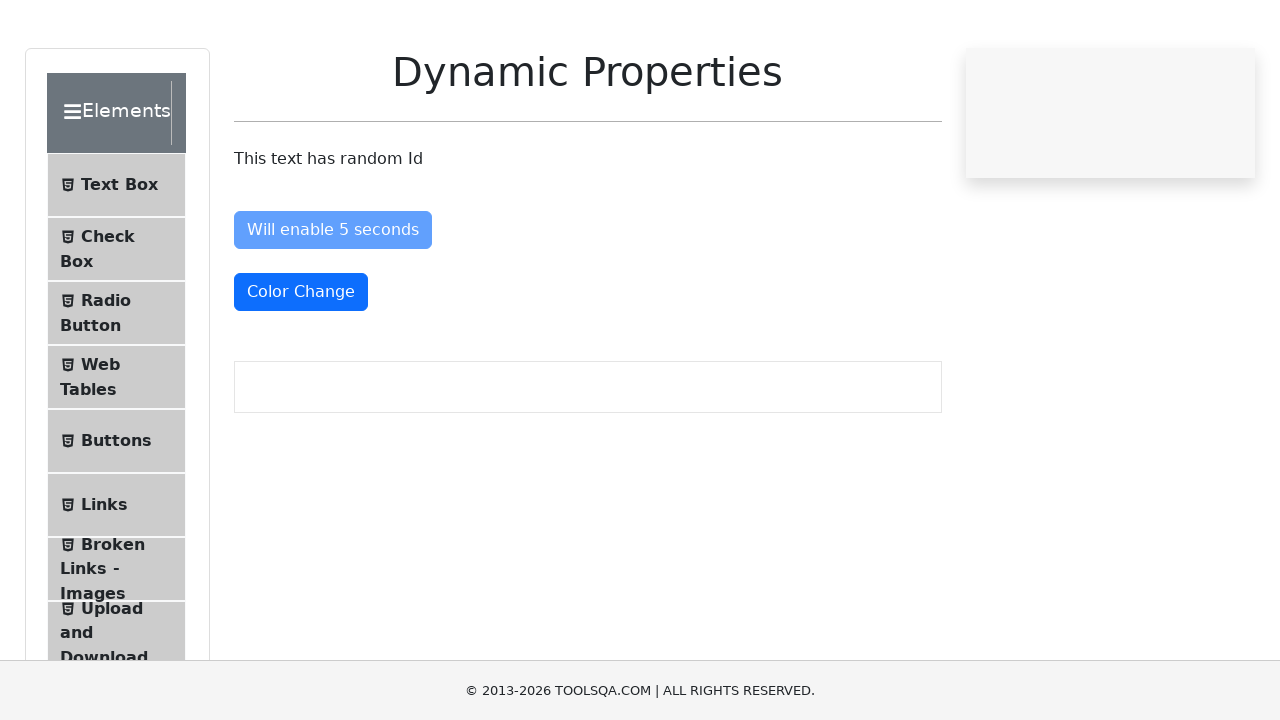

Element '#visibleAfter' appeared after 5 second delay
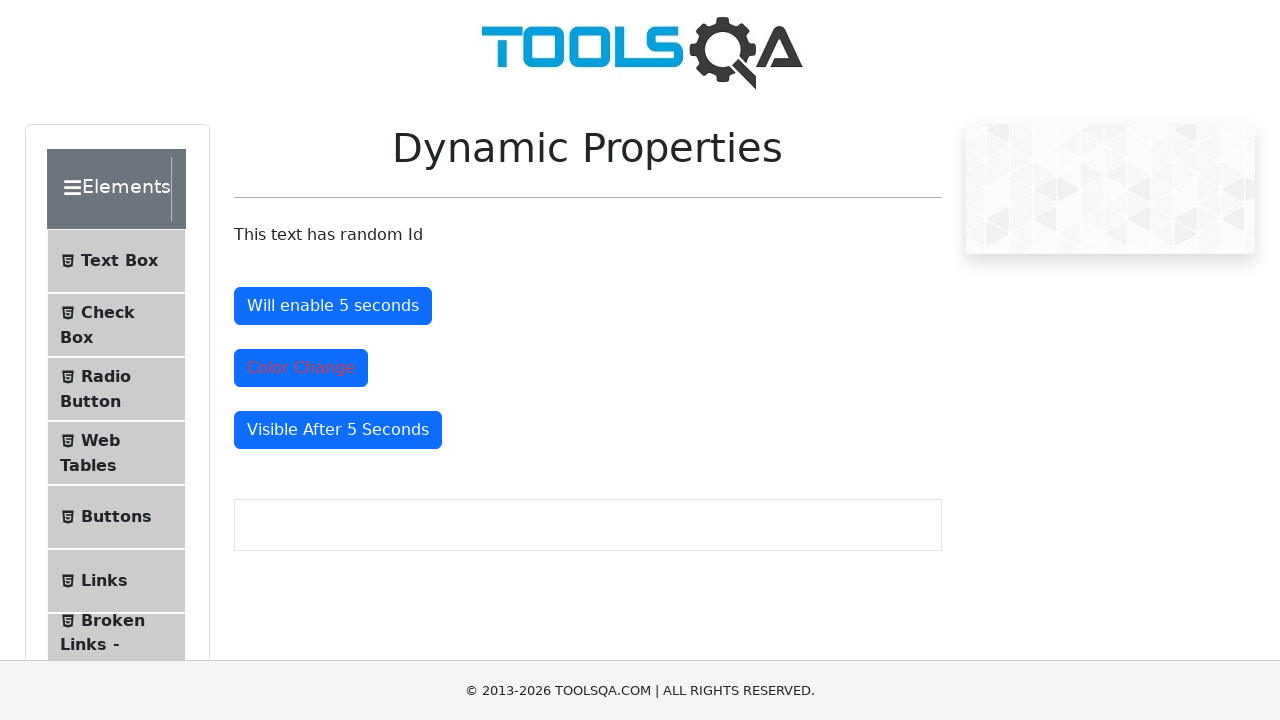

Verified that element '#visibleAfter' is visible
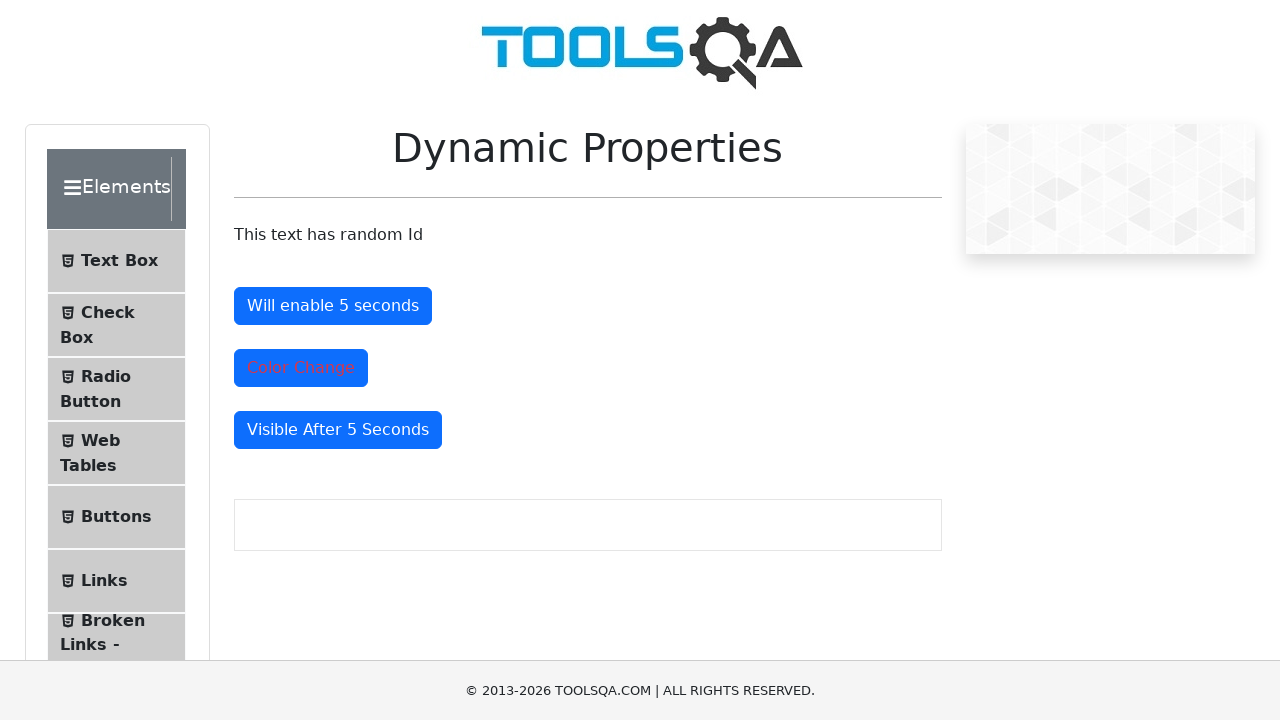

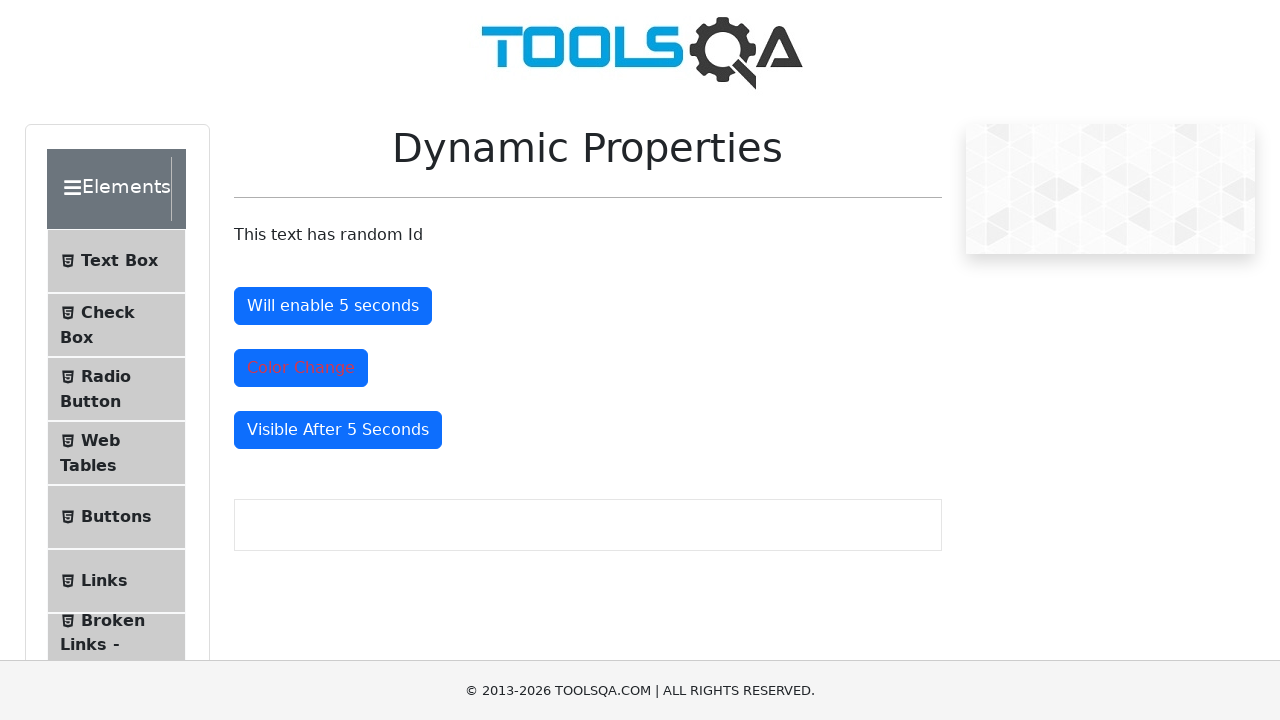